Tests browser tab/window handling by clicking a button to open a new tab, switching to the child window, and clicking on a Training link within that child window.

Starting URL: https://skpatro.github.io/demo/links/

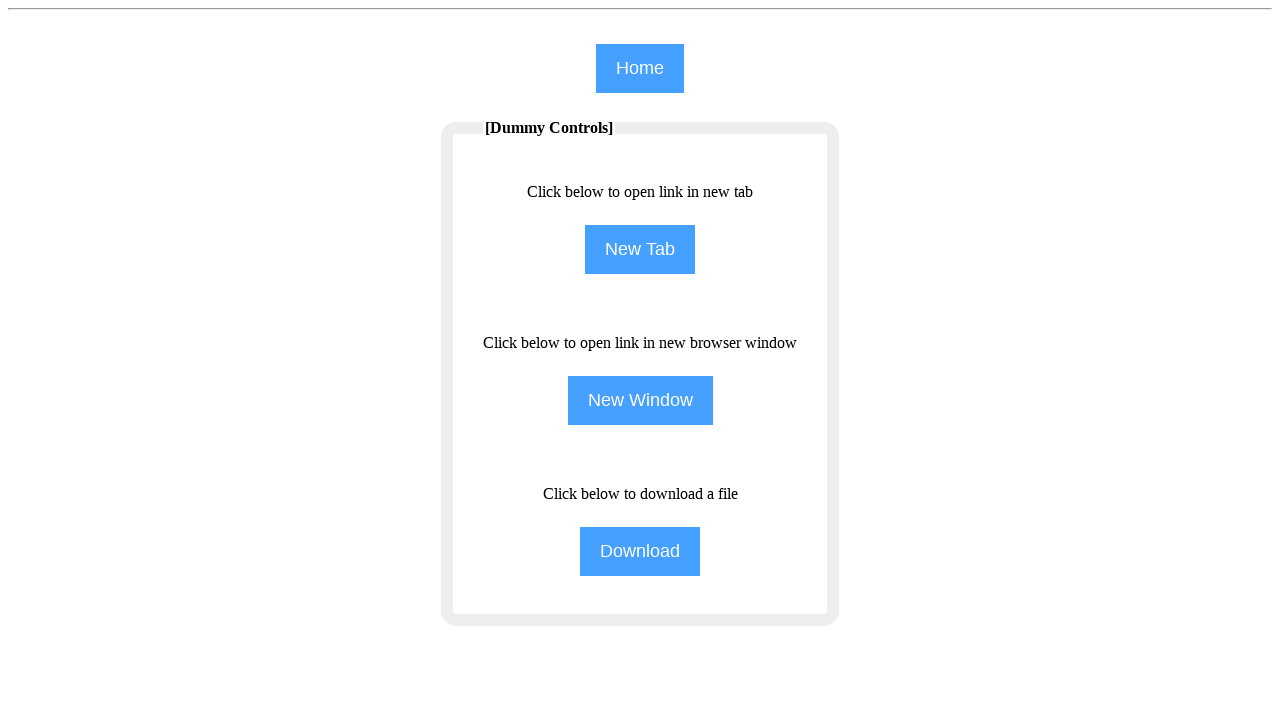

Clicked NewTab button to open a new tab at (640, 250) on input[name='NewTab']
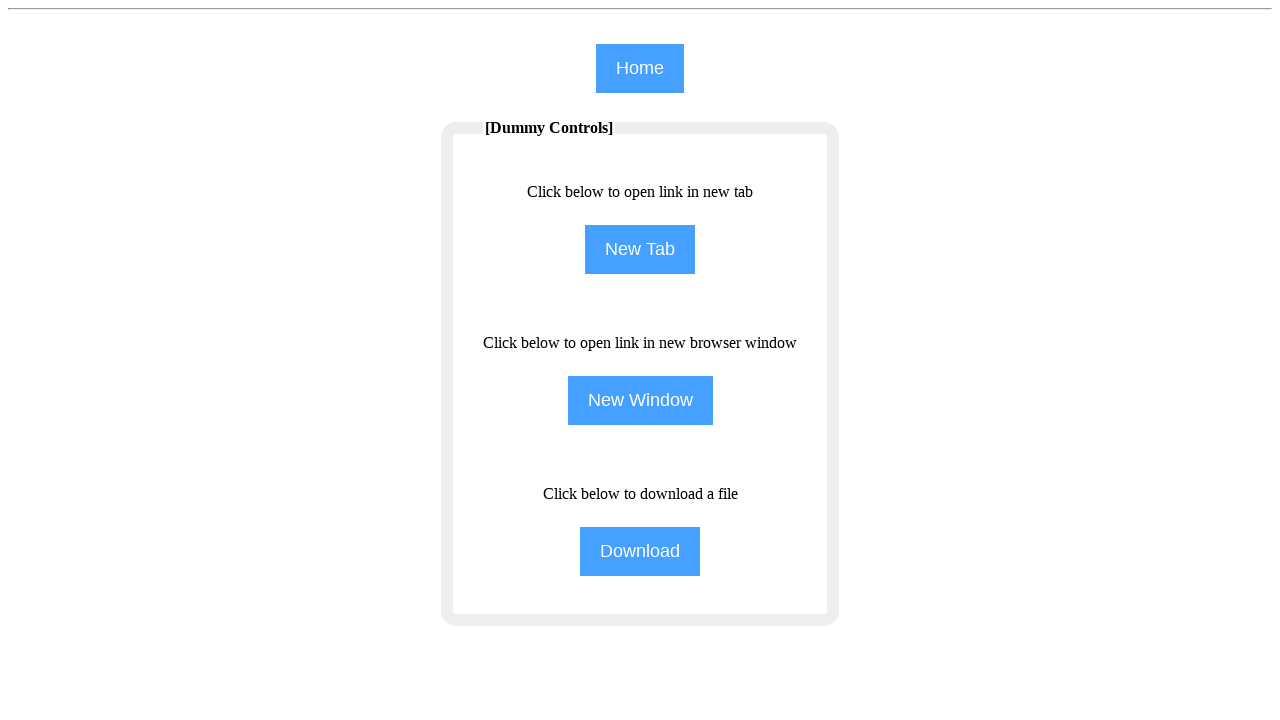

Waited for new page/tab to open and captured child window reference at (640, 250) on input[name='NewTab']
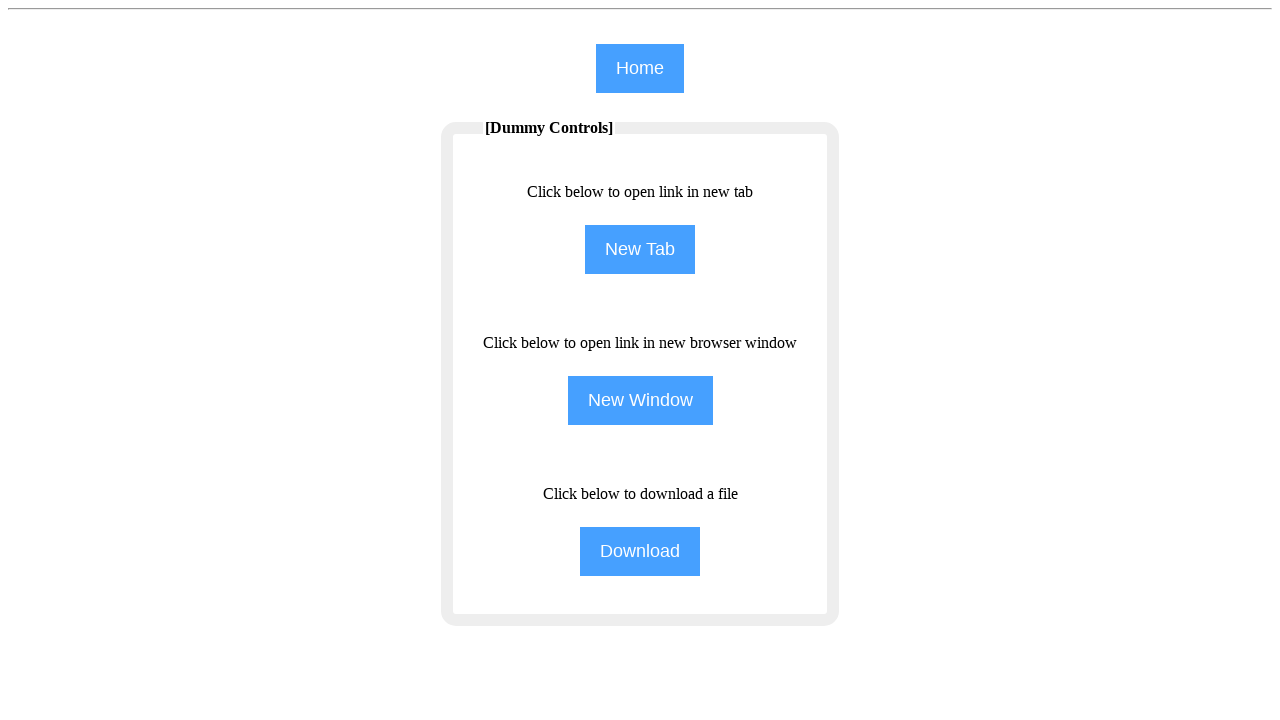

Assigned new page object from child window
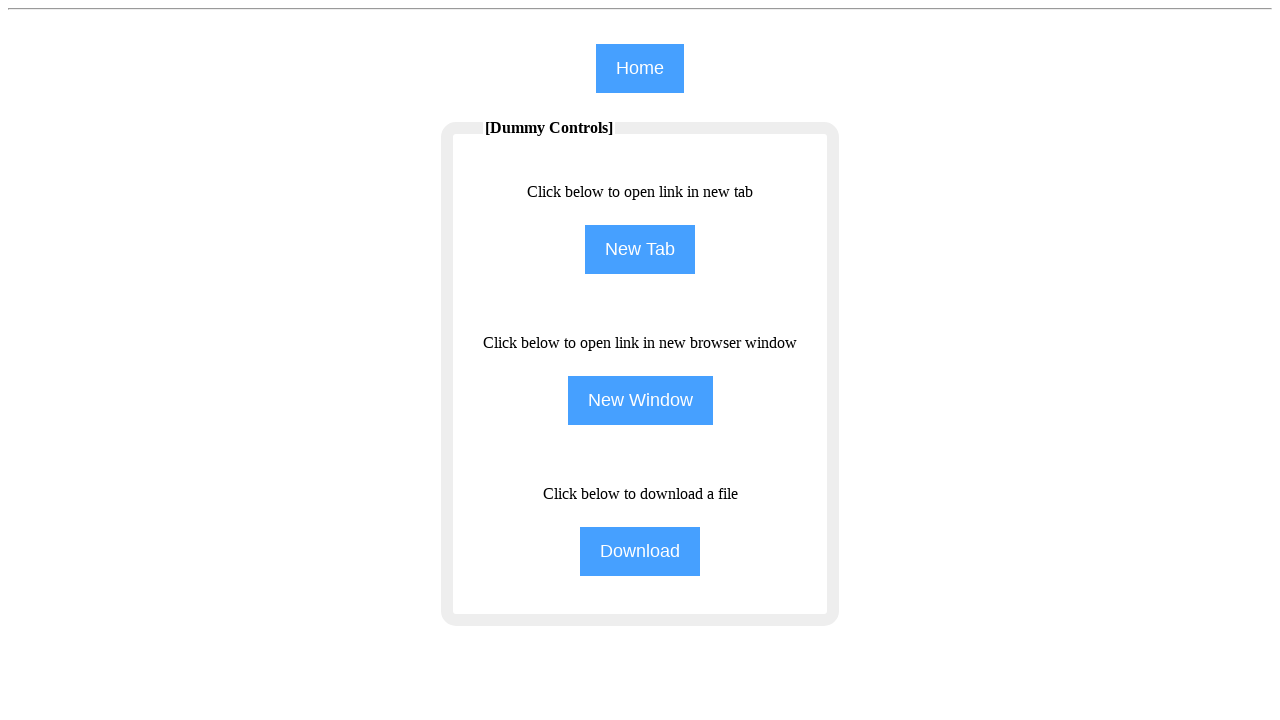

Child window page loaded successfully
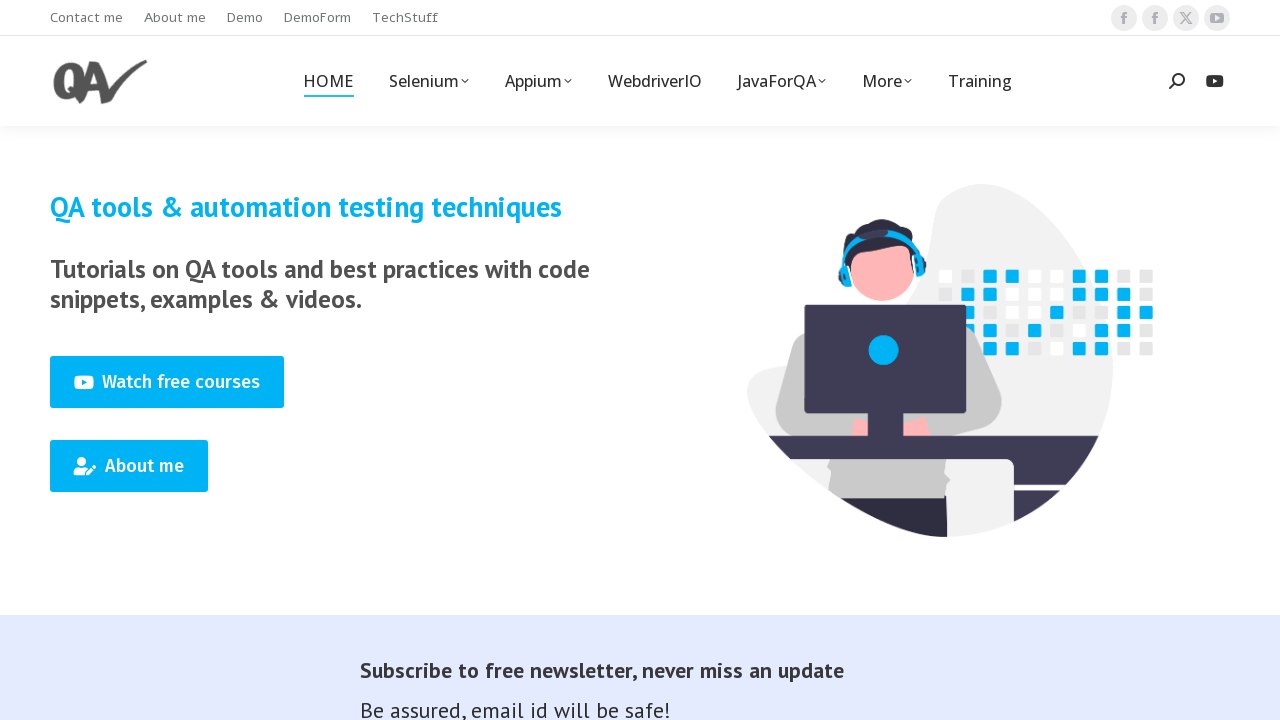

Clicked Training link in the child window at (980, 81) on (//span[text()='Training'])[1]
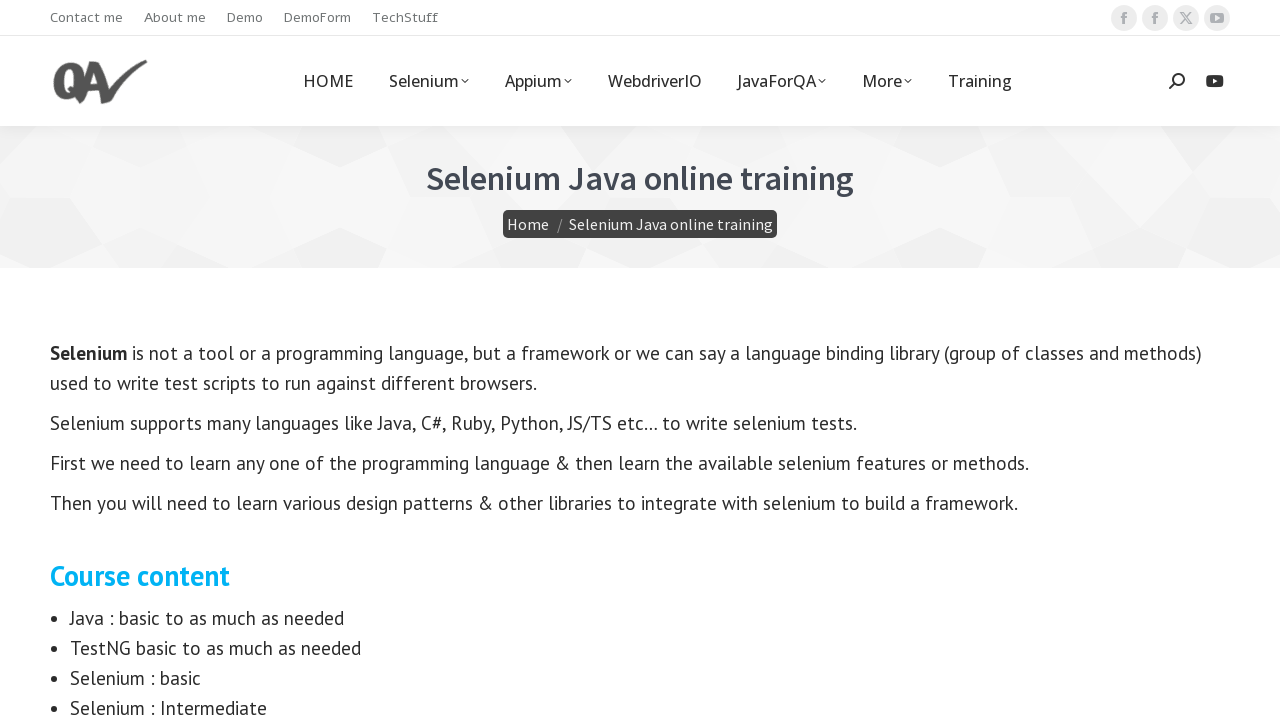

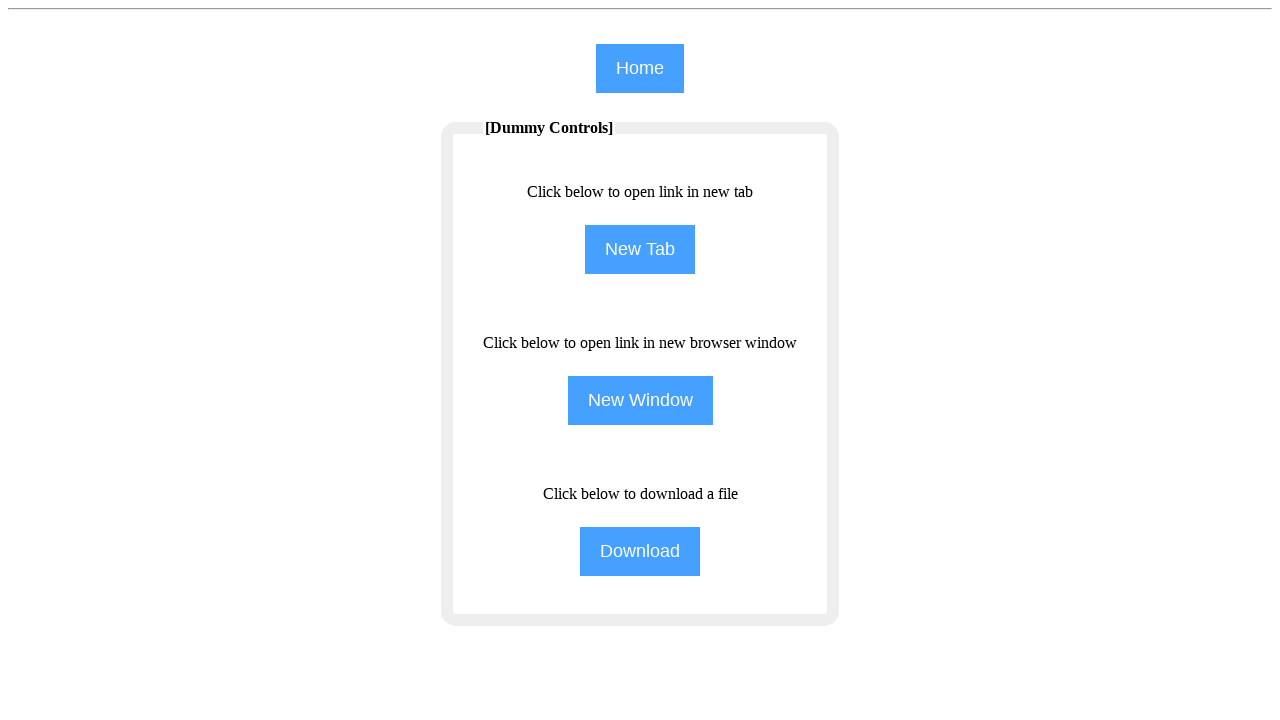